Tests hover functionality by moving mouse over three user images and verifying that the correct user names appear on hover

Starting URL: https://the-internet.herokuapp.com/hovers

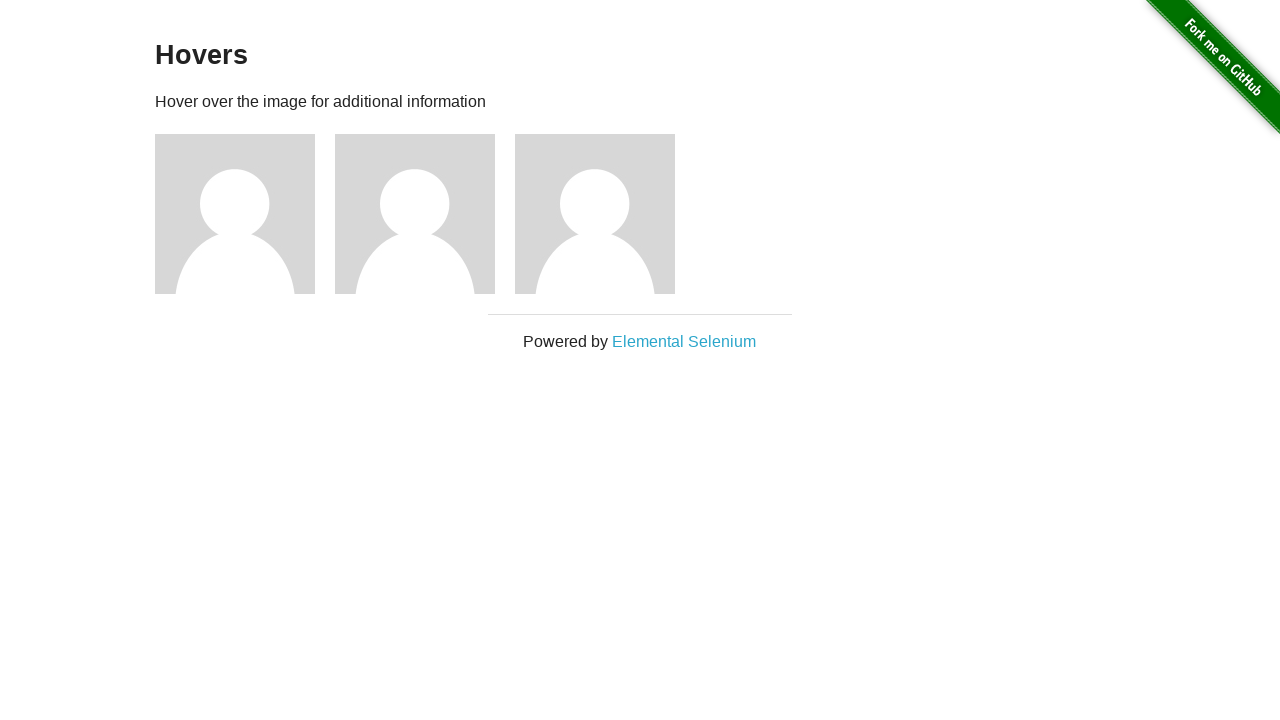

Located first user image element
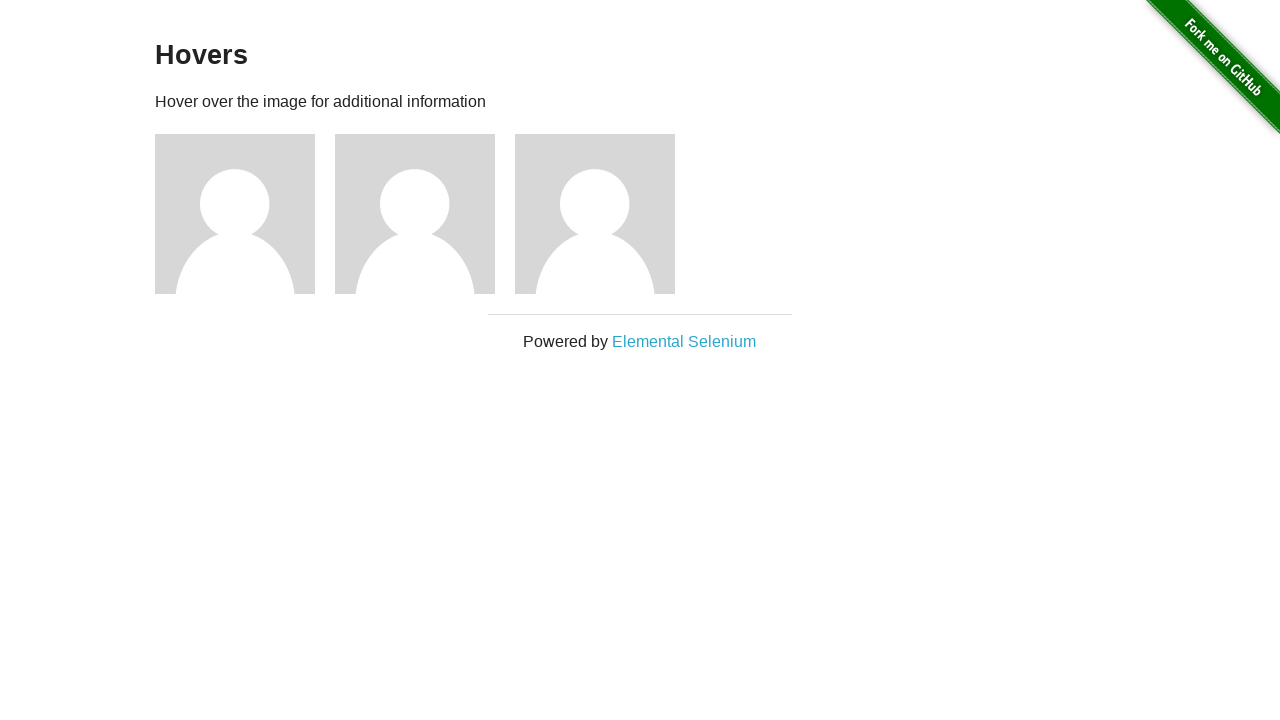

Hovered over first user image at (235, 214) on #content > div > div:nth-child(3) > img
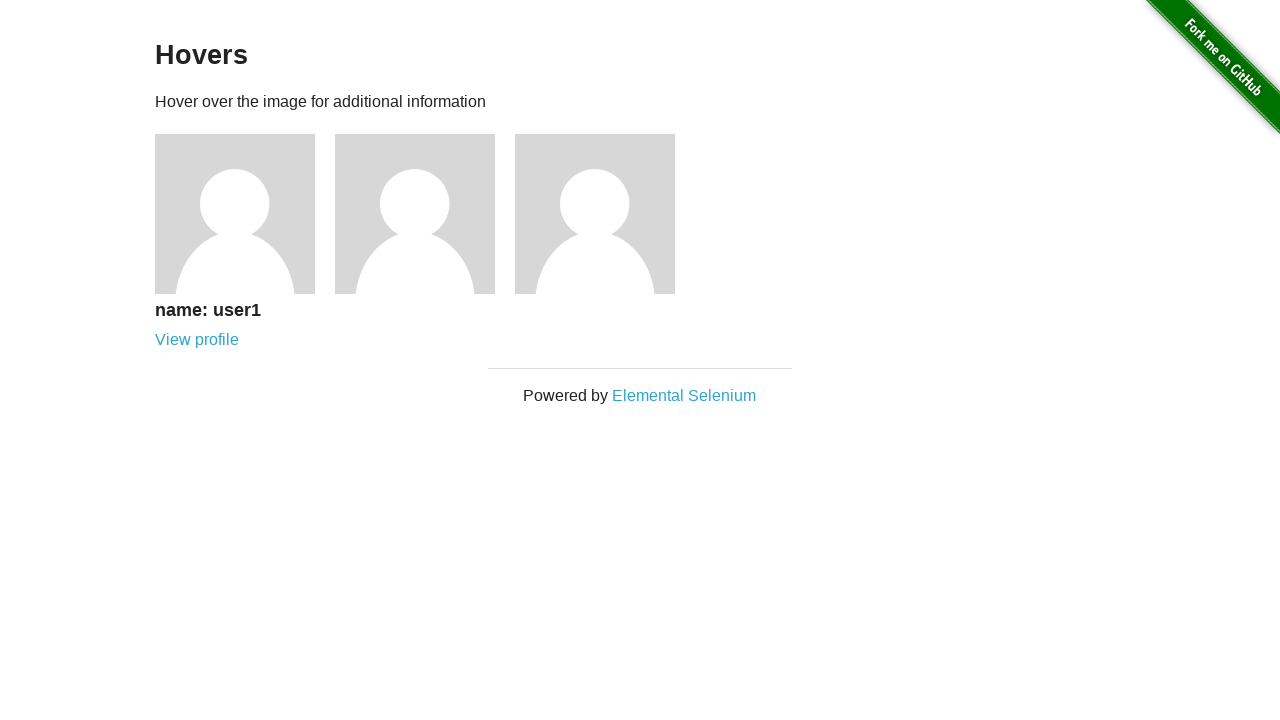

Retrieved first user name text from hover tooltip
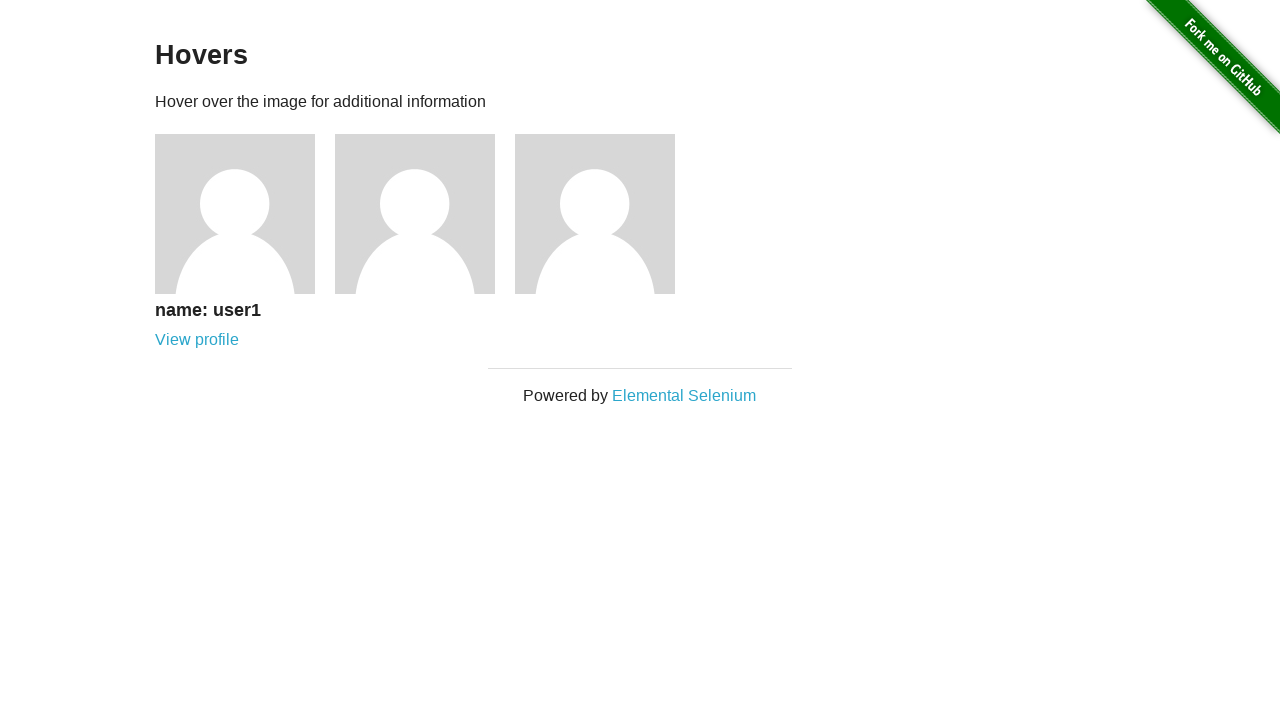

Verified first user name 'user1' appears on hover
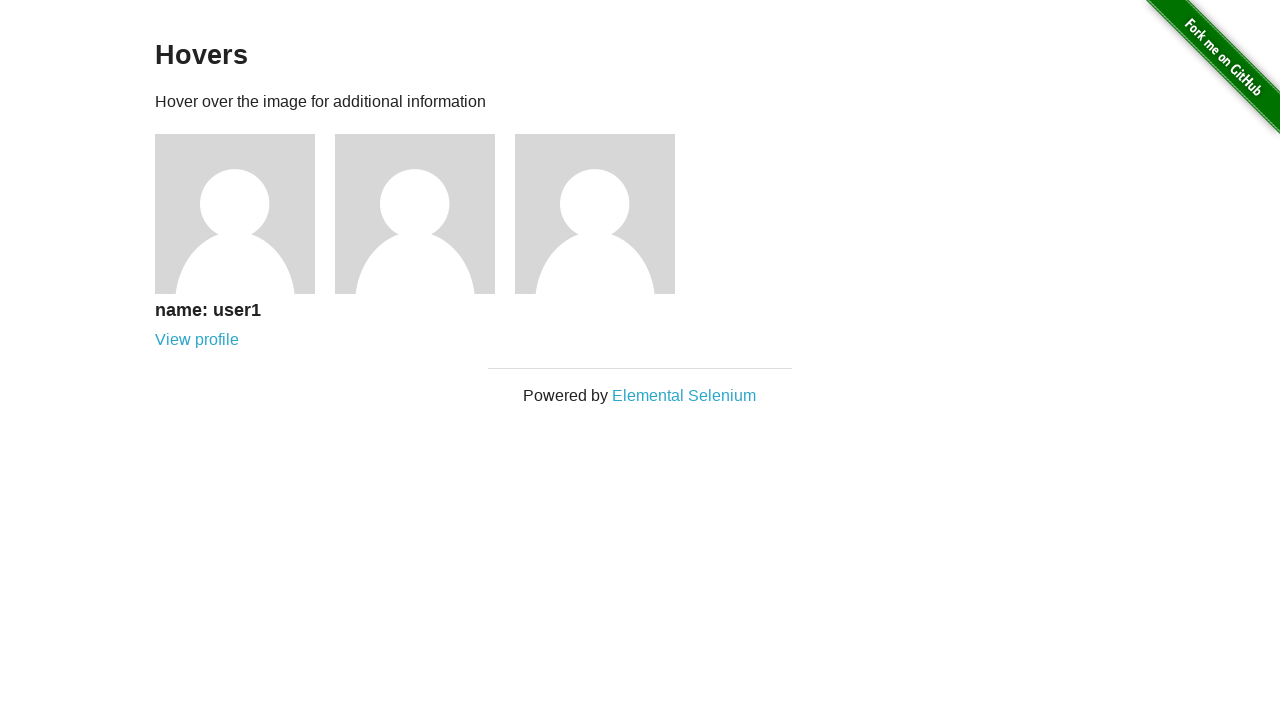

Located second user image element
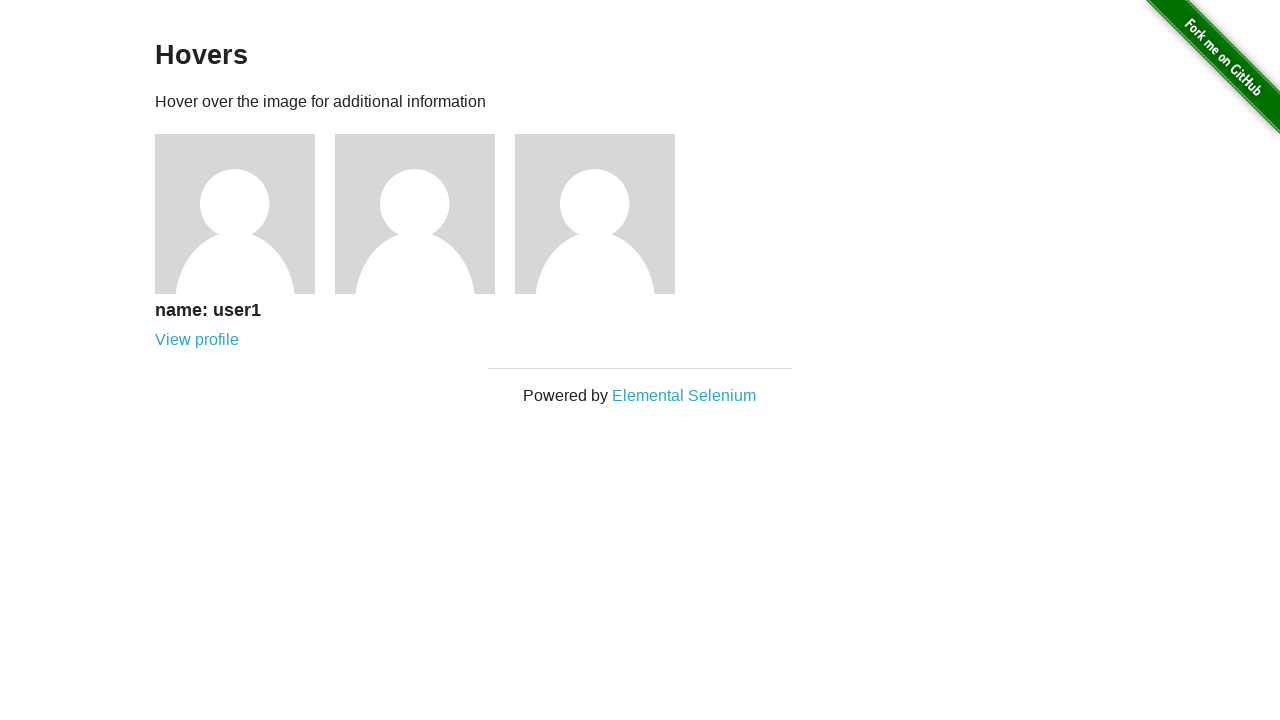

Hovered over second user image at (415, 214) on #content > div > div:nth-child(4) > img
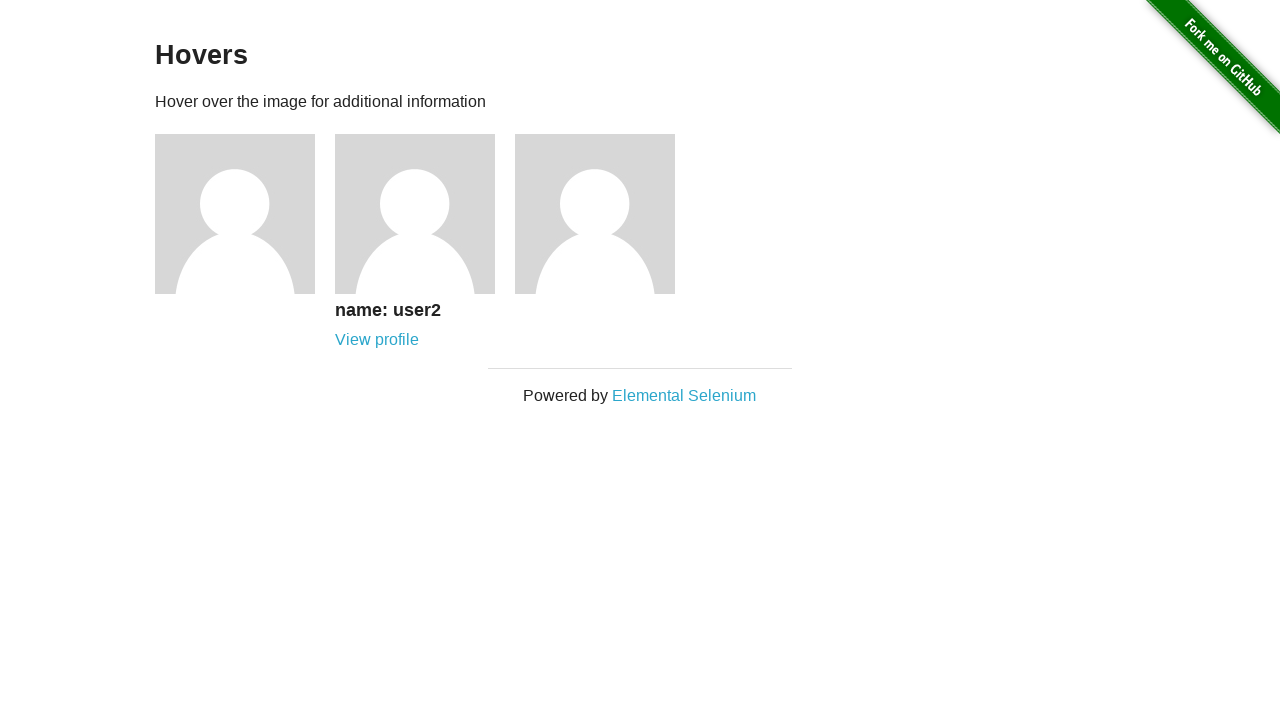

Retrieved second user name text from hover tooltip
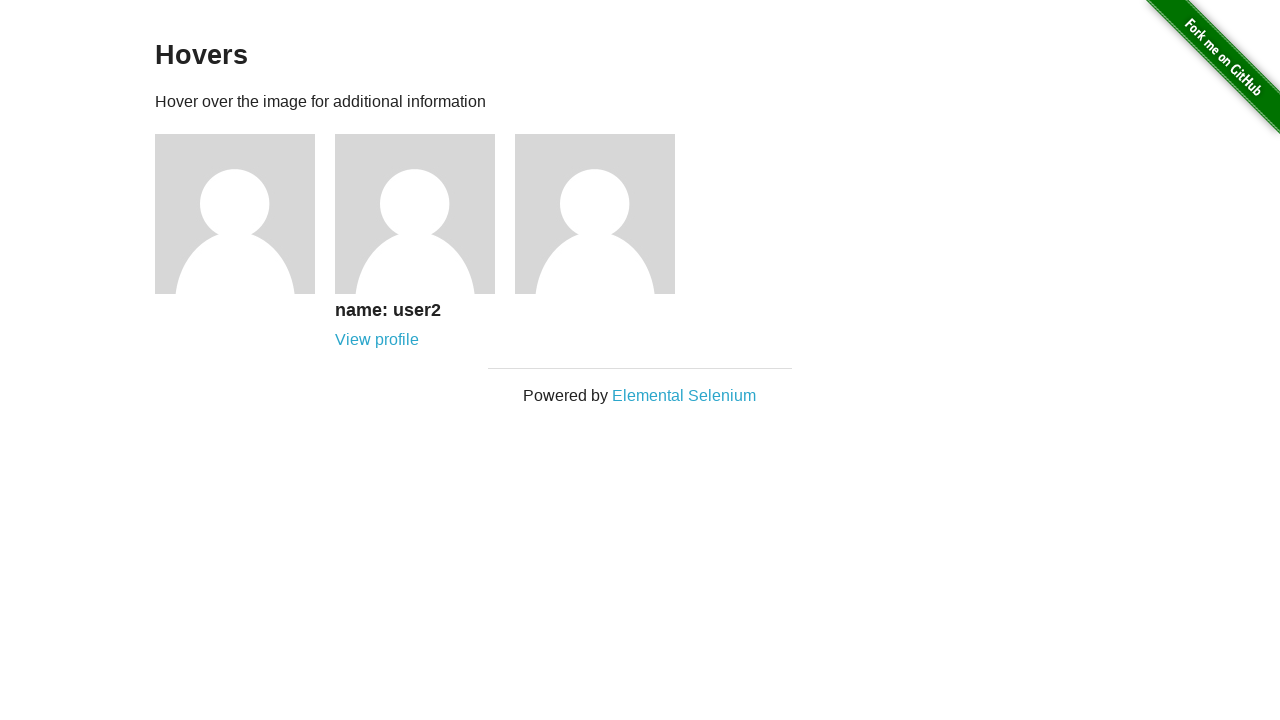

Verified second user name 'user2' appears on hover
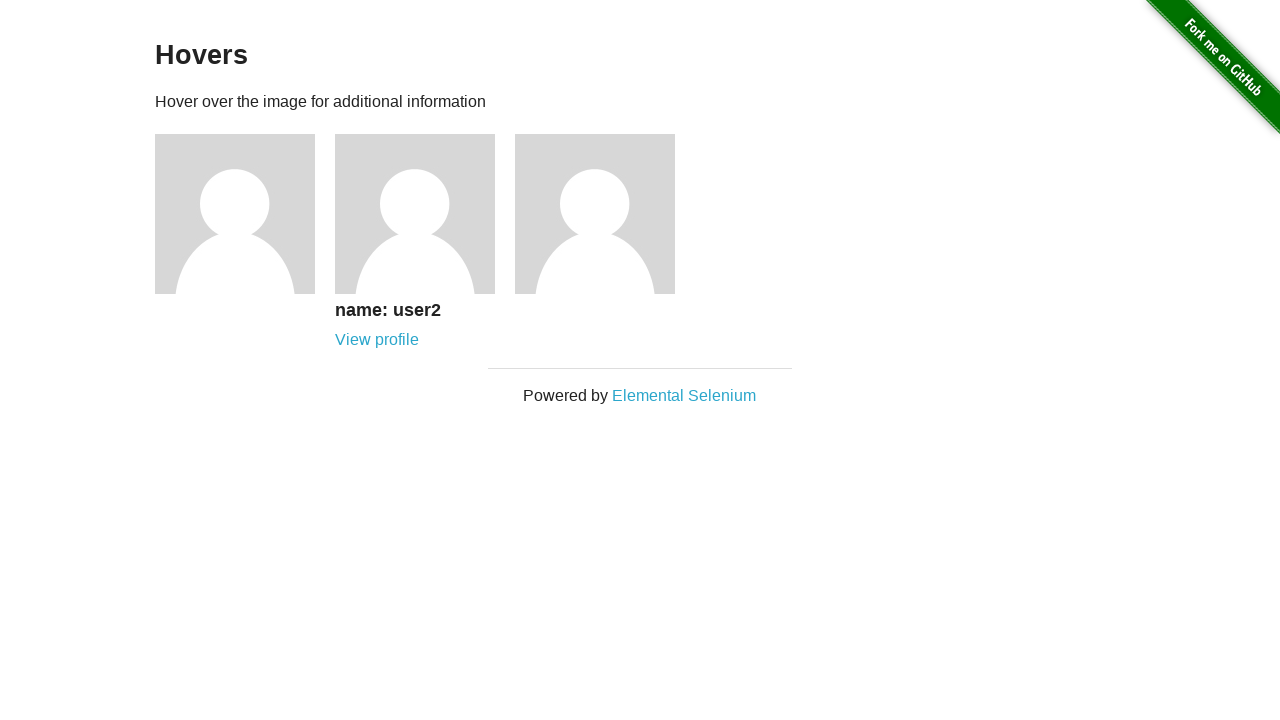

Located third user image element
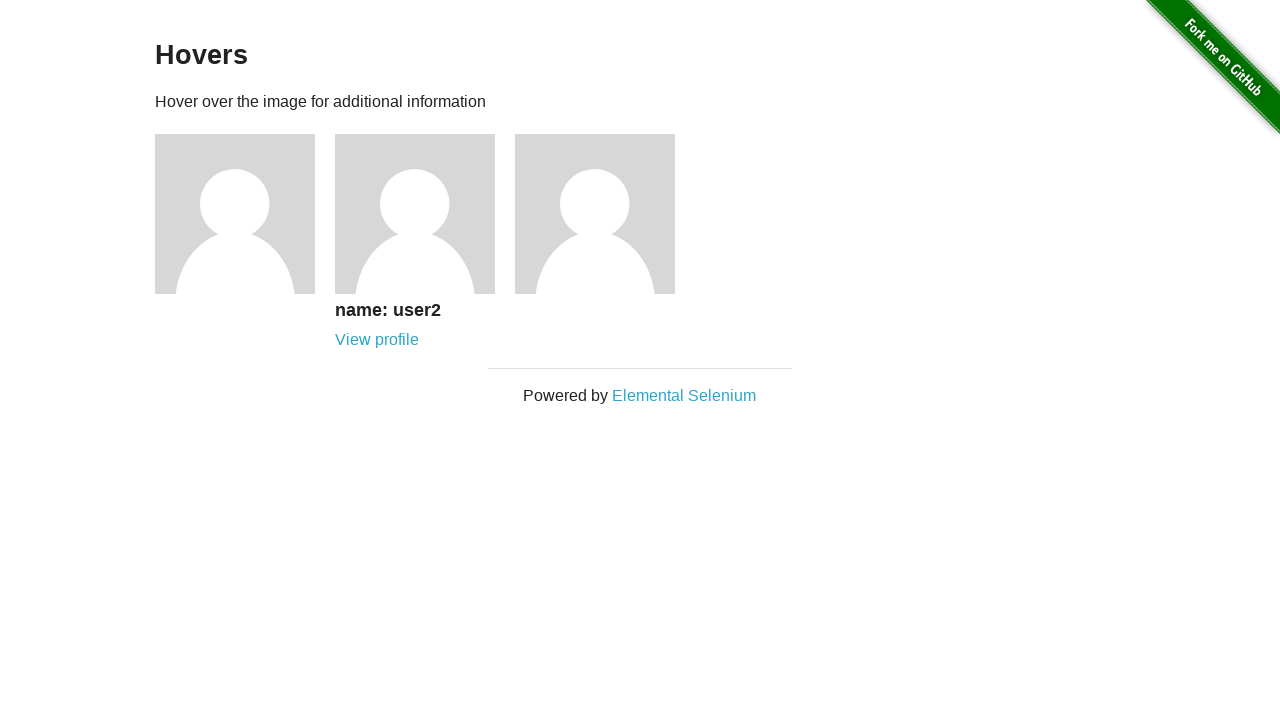

Hovered over third user image at (595, 214) on #content > div > div:nth-child(5) > img
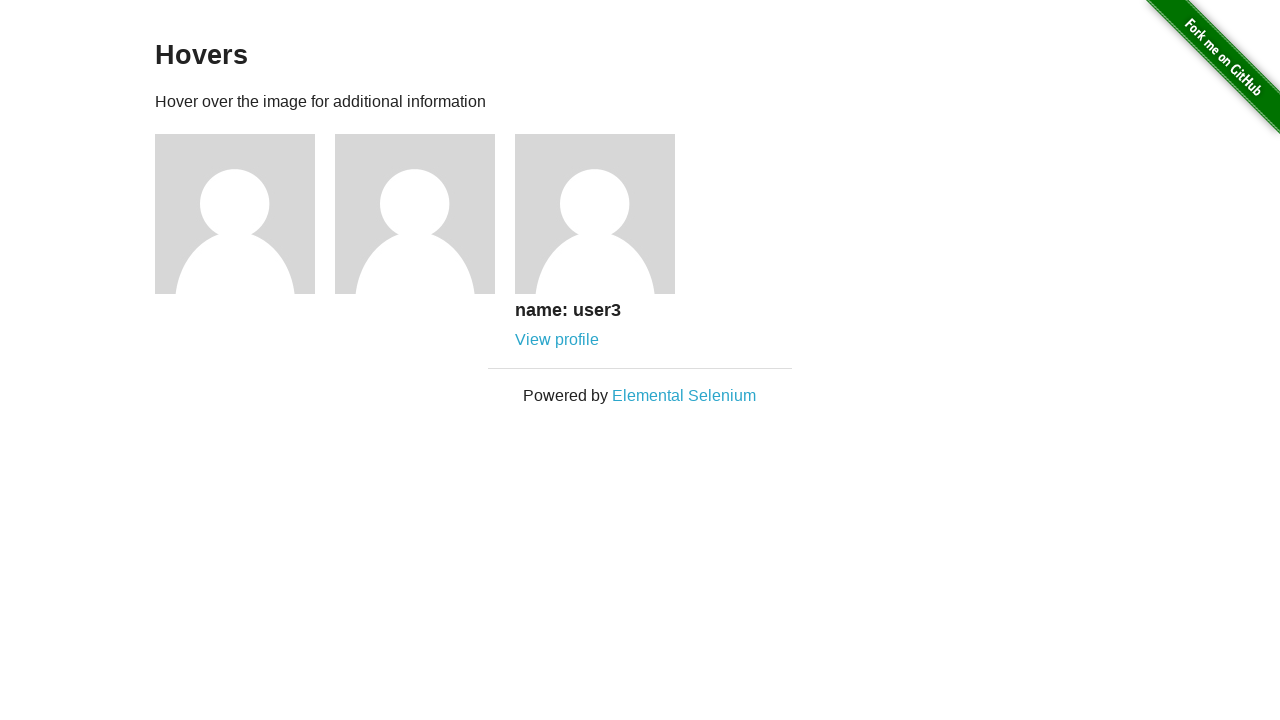

Retrieved third user name text from hover tooltip
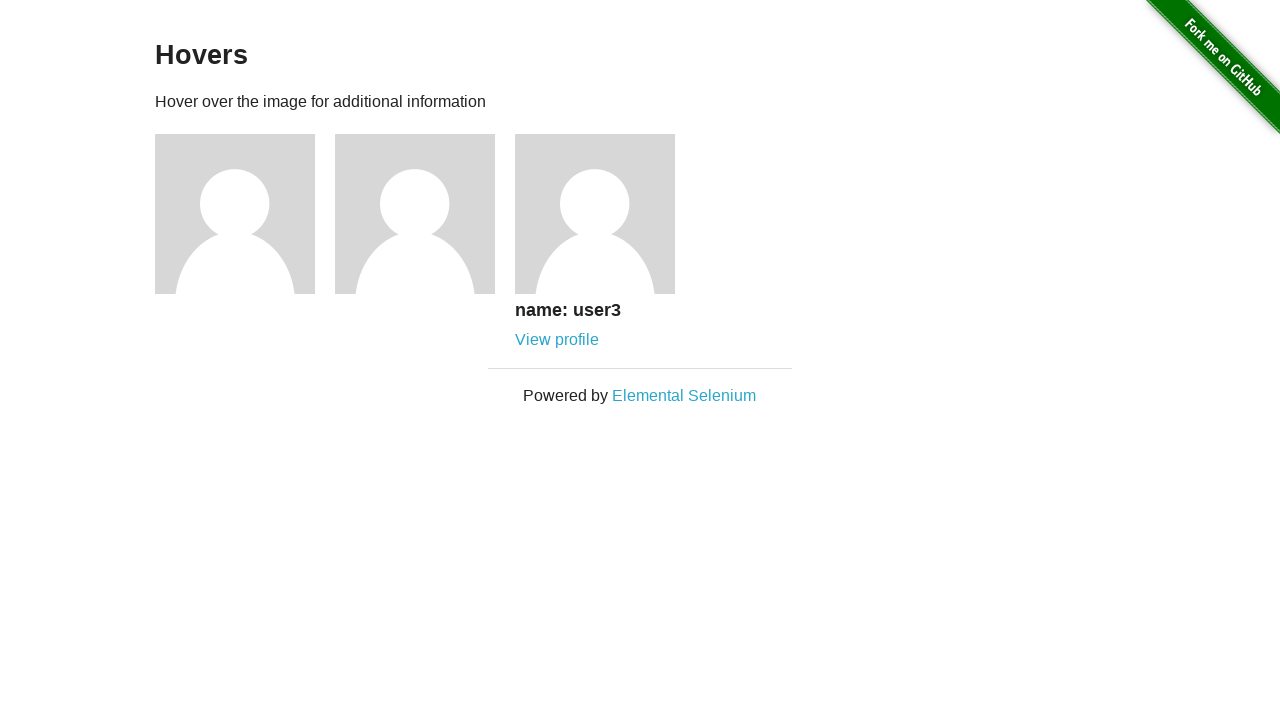

Verified third user name 'user3' appears on hover
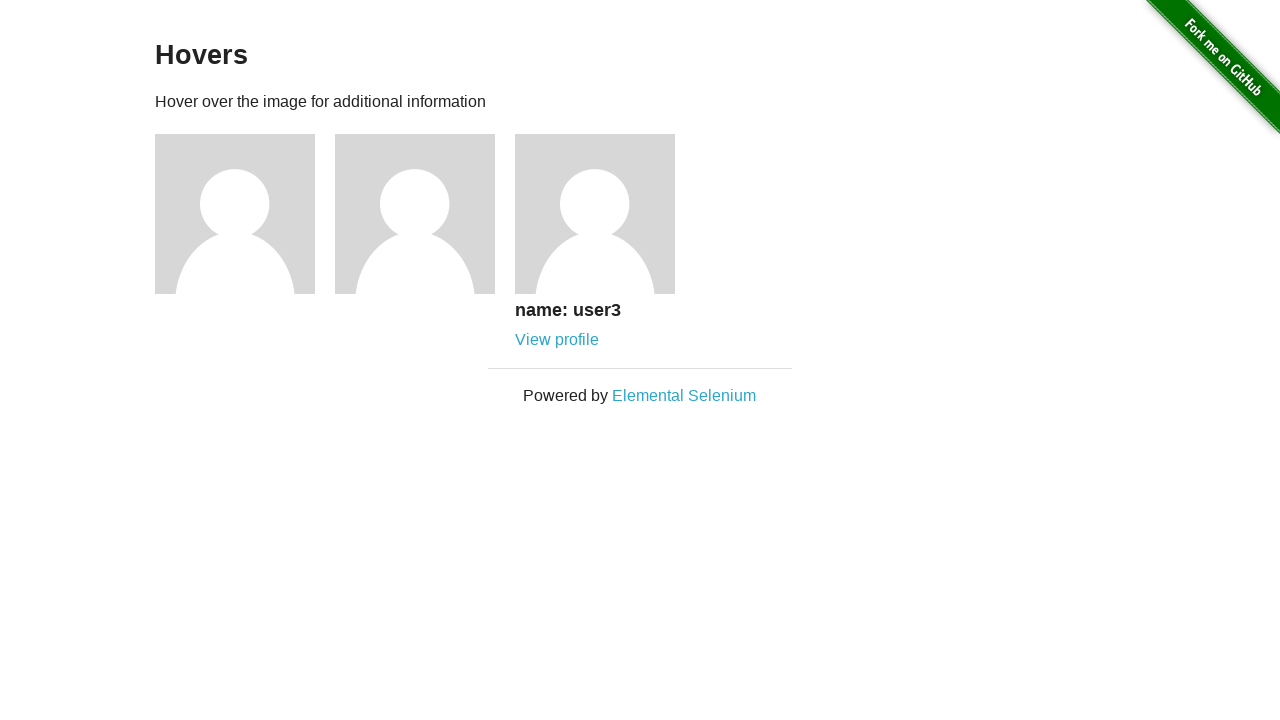

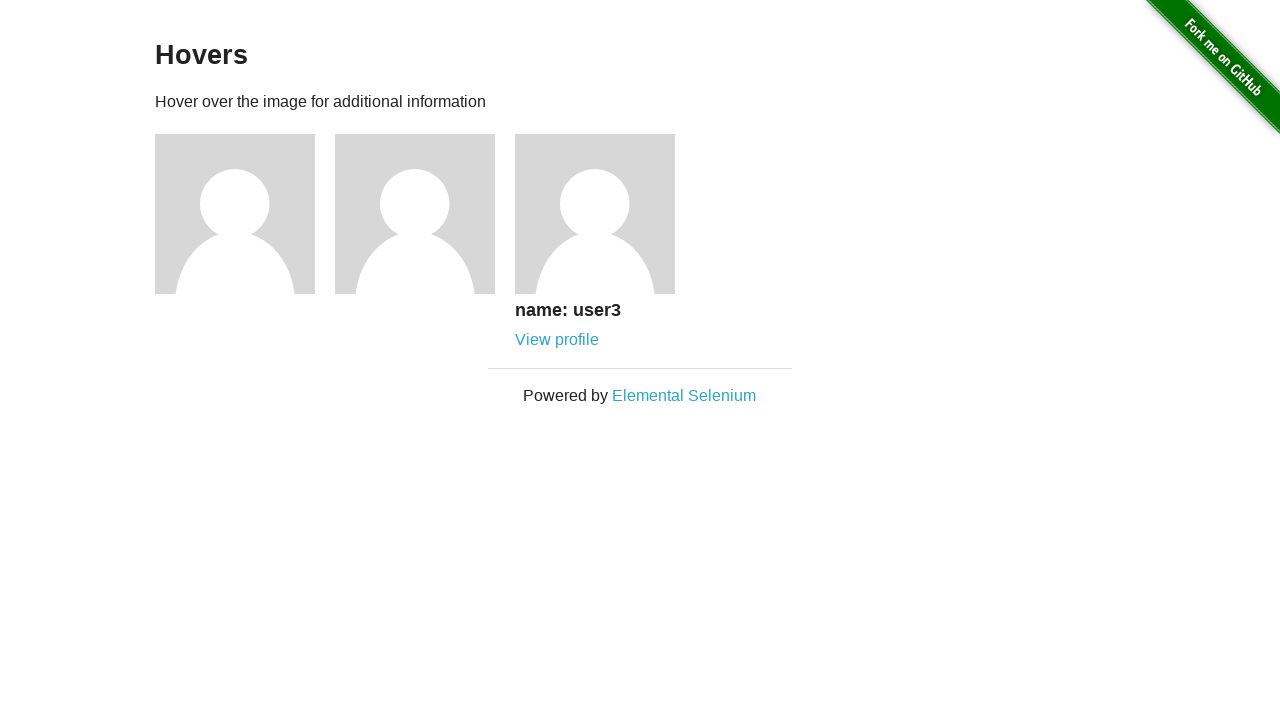